Tests navigation on Craigslist Washington DC by clicking on the "home+garden" category link

Starting URL: https://washingtondc.craigslist.org/

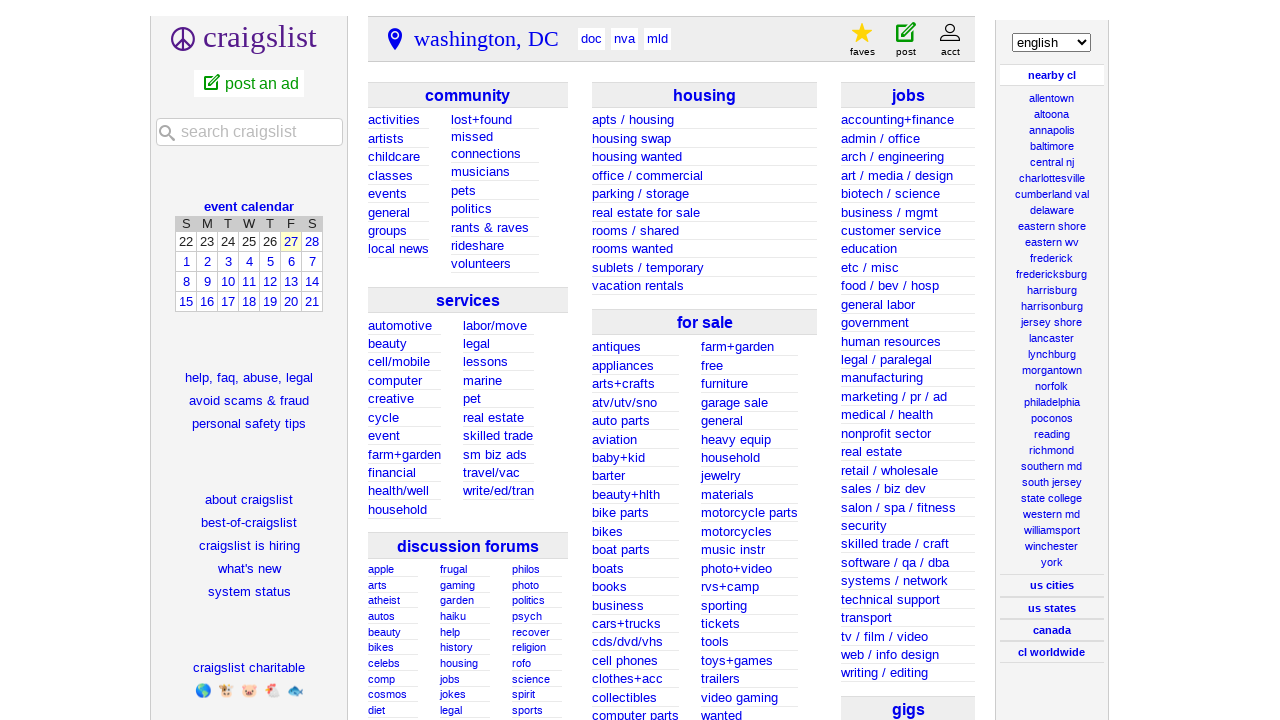

Clicked on the 'home+garden' category link on Craigslist Washington DC at (404, 454) on a:has-text('+garden')
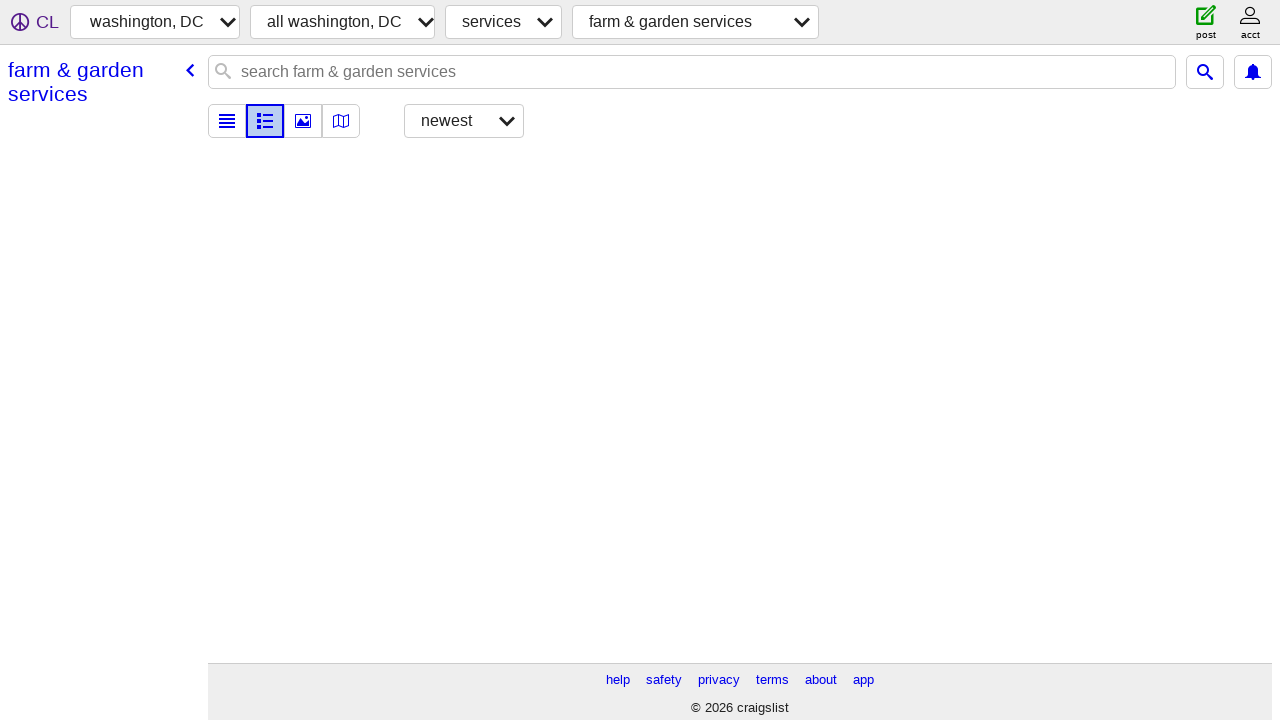

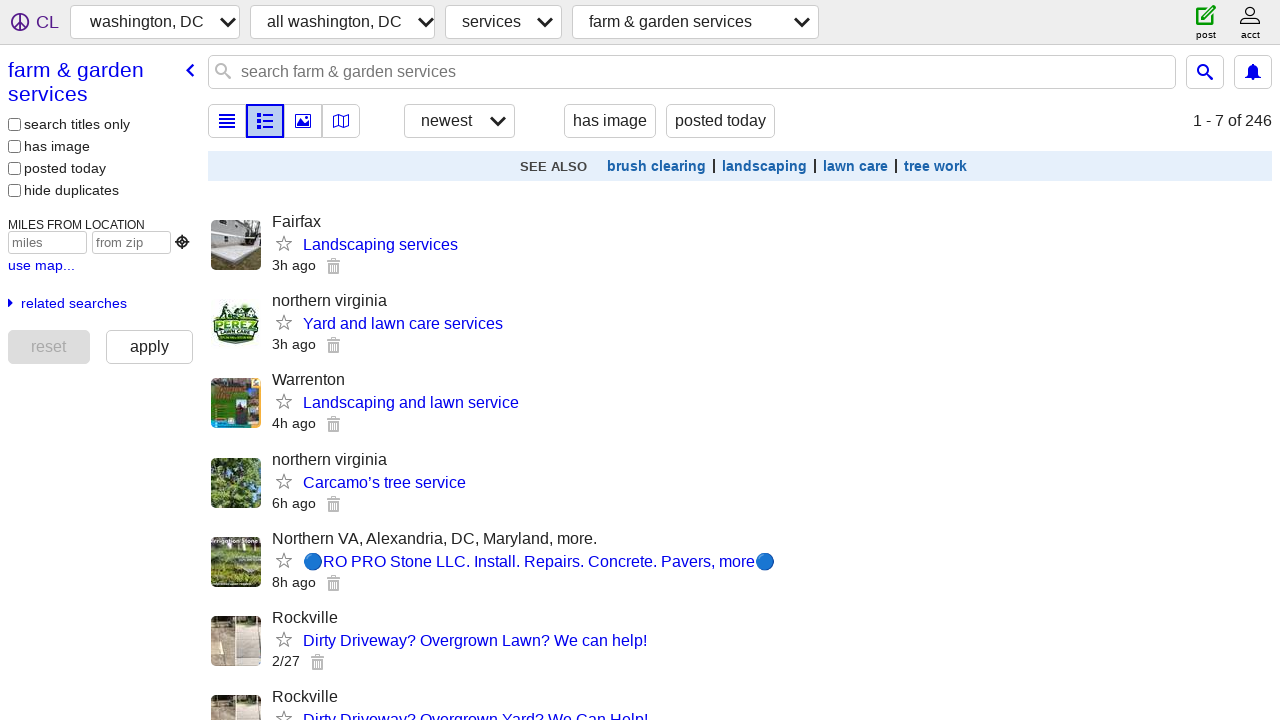